Tests entering a full name into a text input field on the letcode.in edit page

Starting URL: https://letcode.in/edit

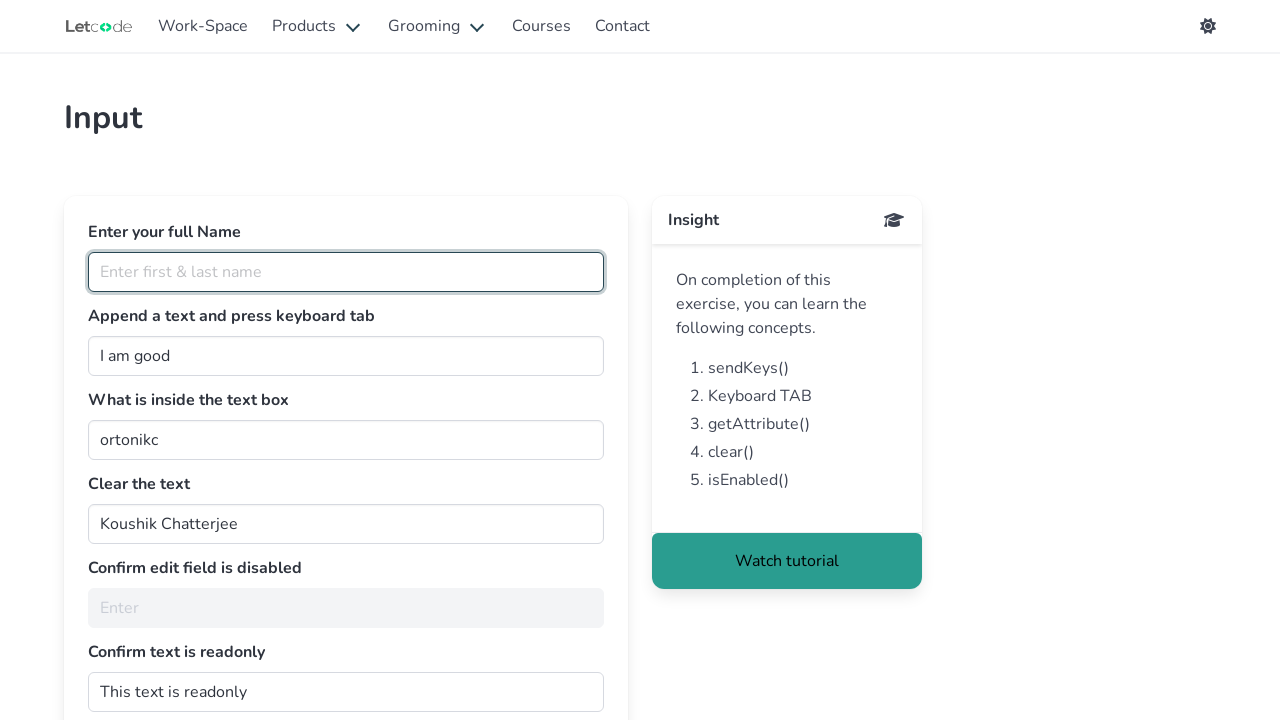

Filled full name input field with 'Marcus Wellington' on #fullName
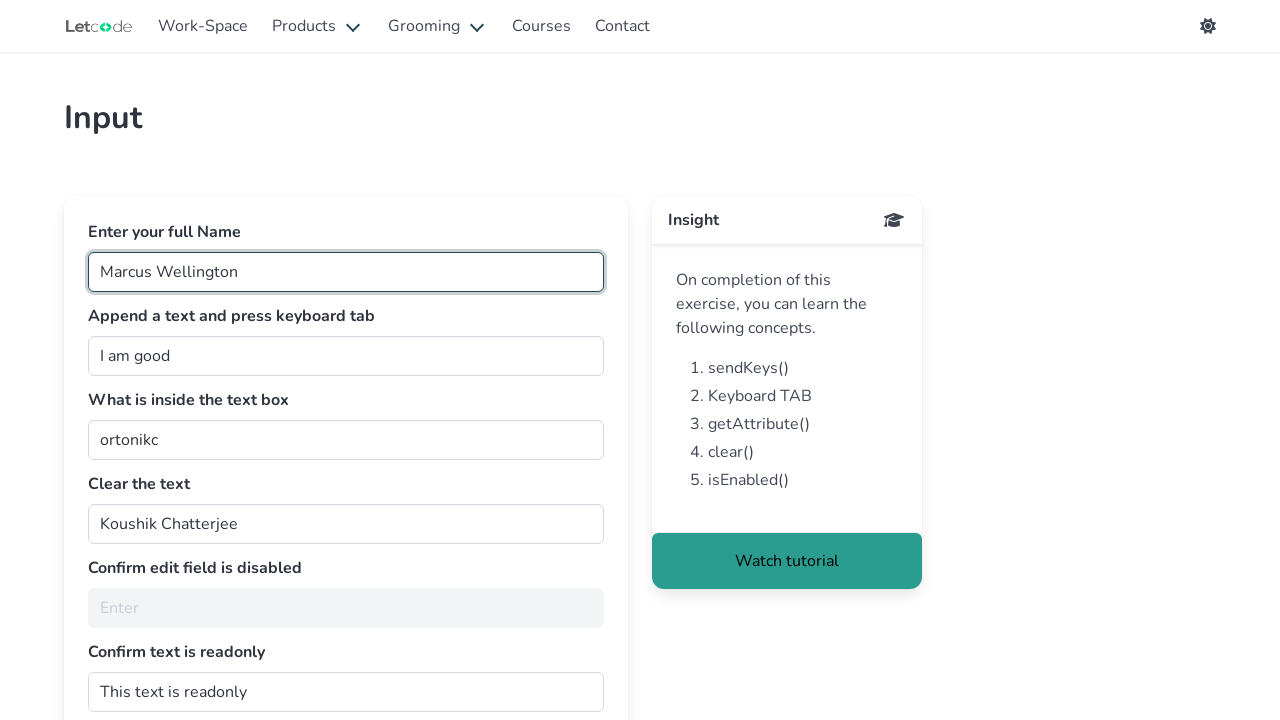

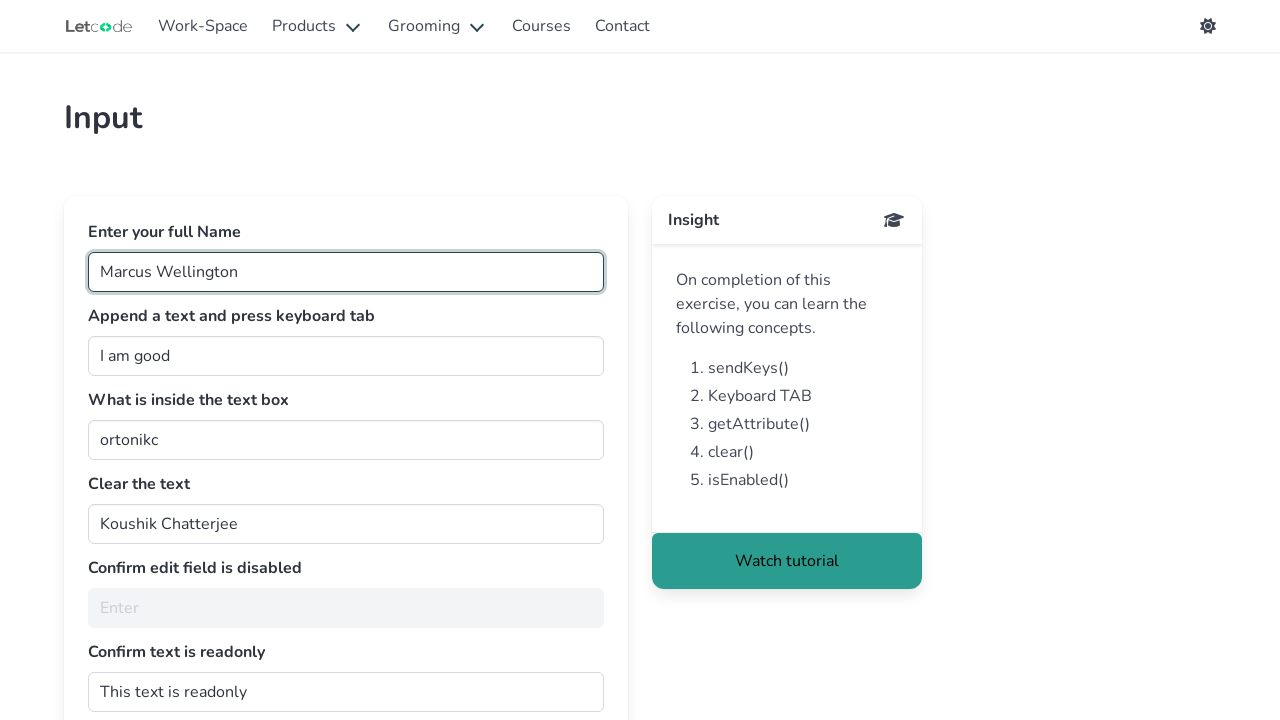